Tests the FAQ accordion section by clicking on the sixth question and verifying the answer text about scooter charging

Starting URL: https://qa-scooter.praktikum-services.ru/

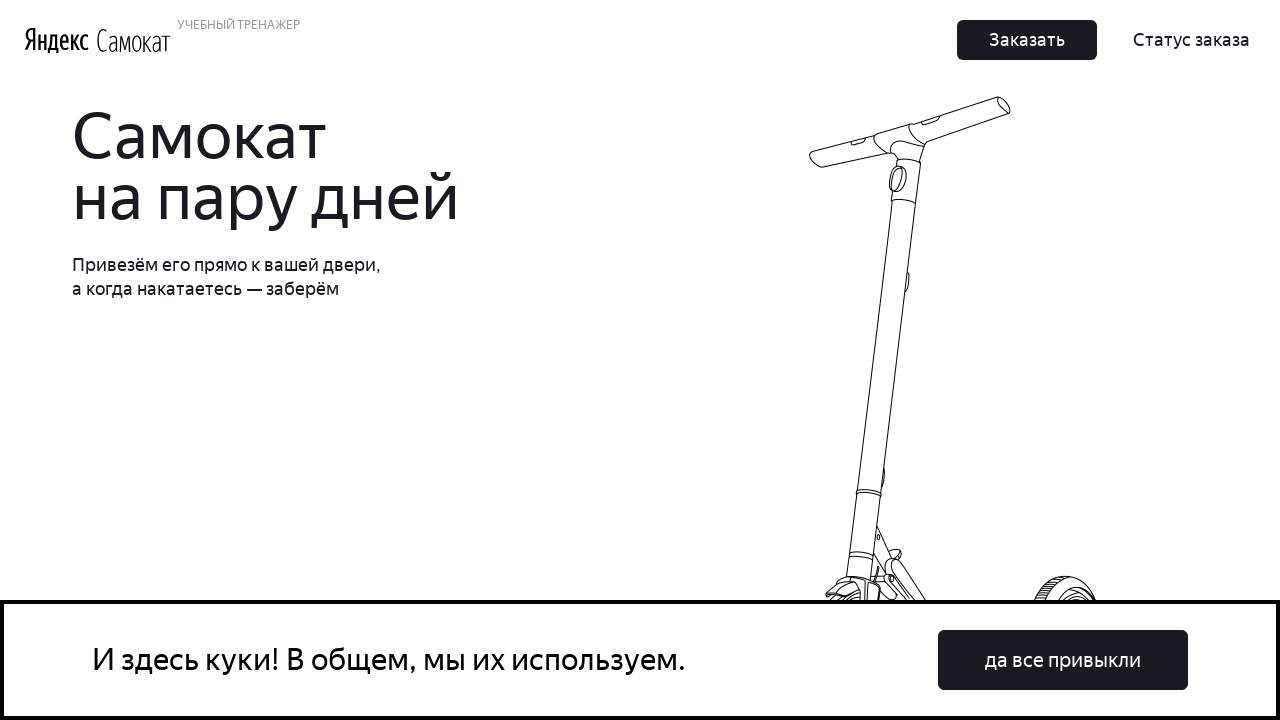

Scrolled to the sixth FAQ accordion question heading
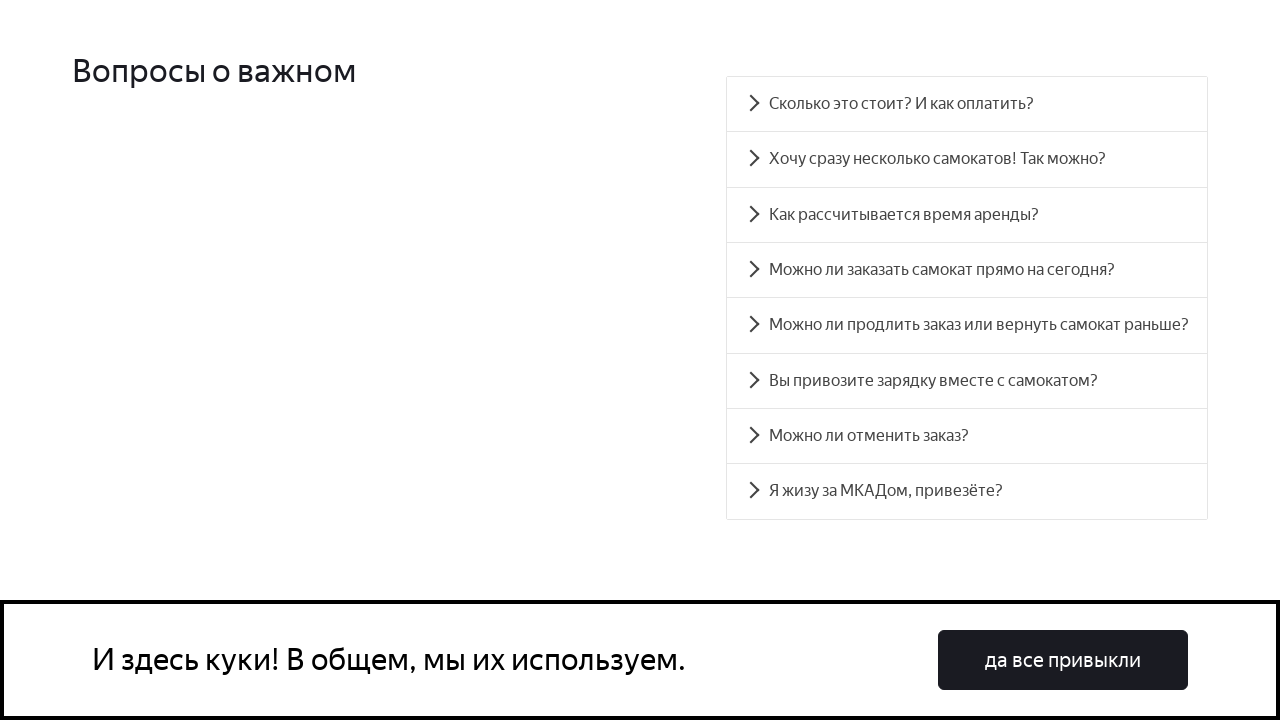

Clicked the sixth FAQ accordion question to expand it at (967, 381) on #accordion__heading-5
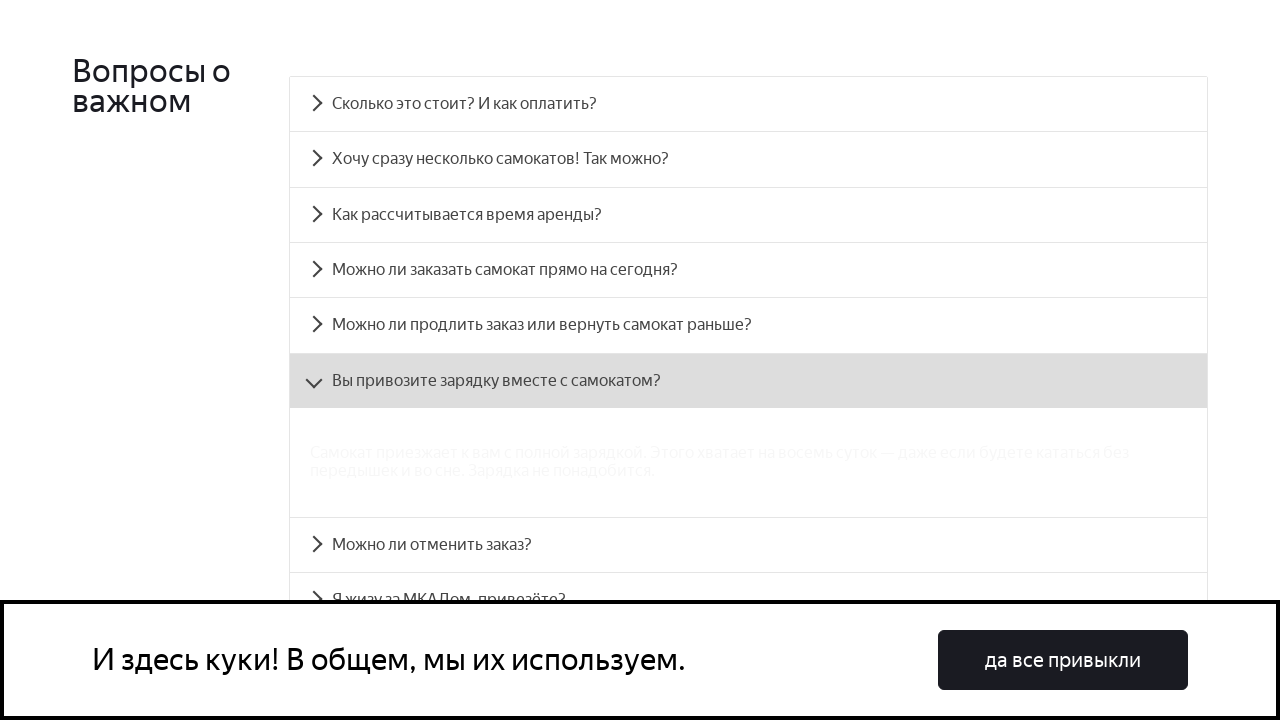

Accordion panel with scooter charging answer became visible
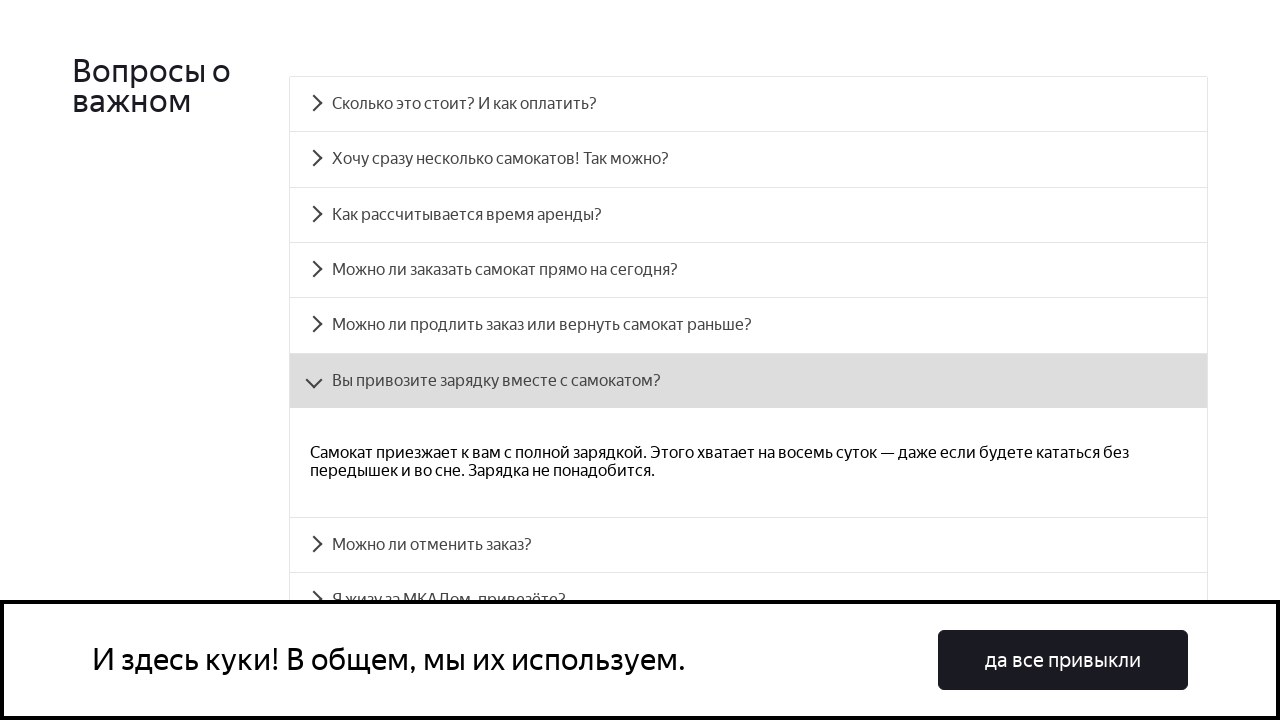

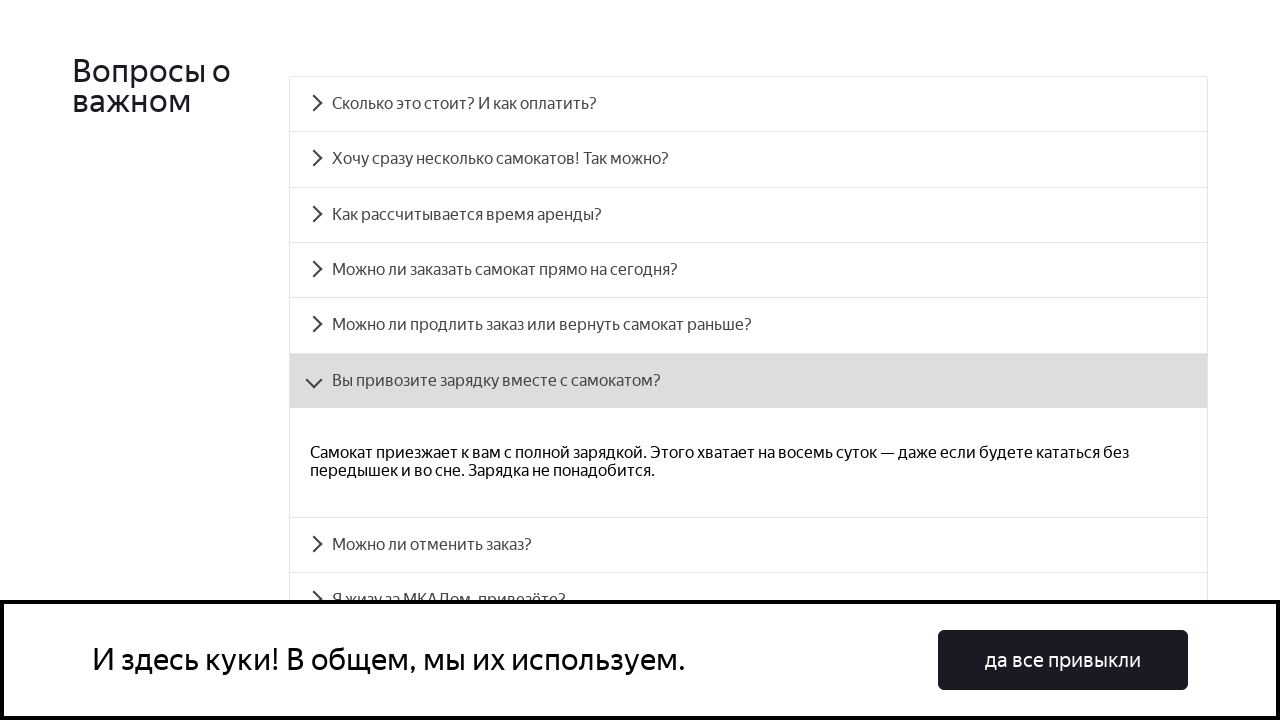